Navigates to ToolsQA website and clicks on a navigation element in the header (likely a menu item or button)

Starting URL: https://www.toolsqa.com/

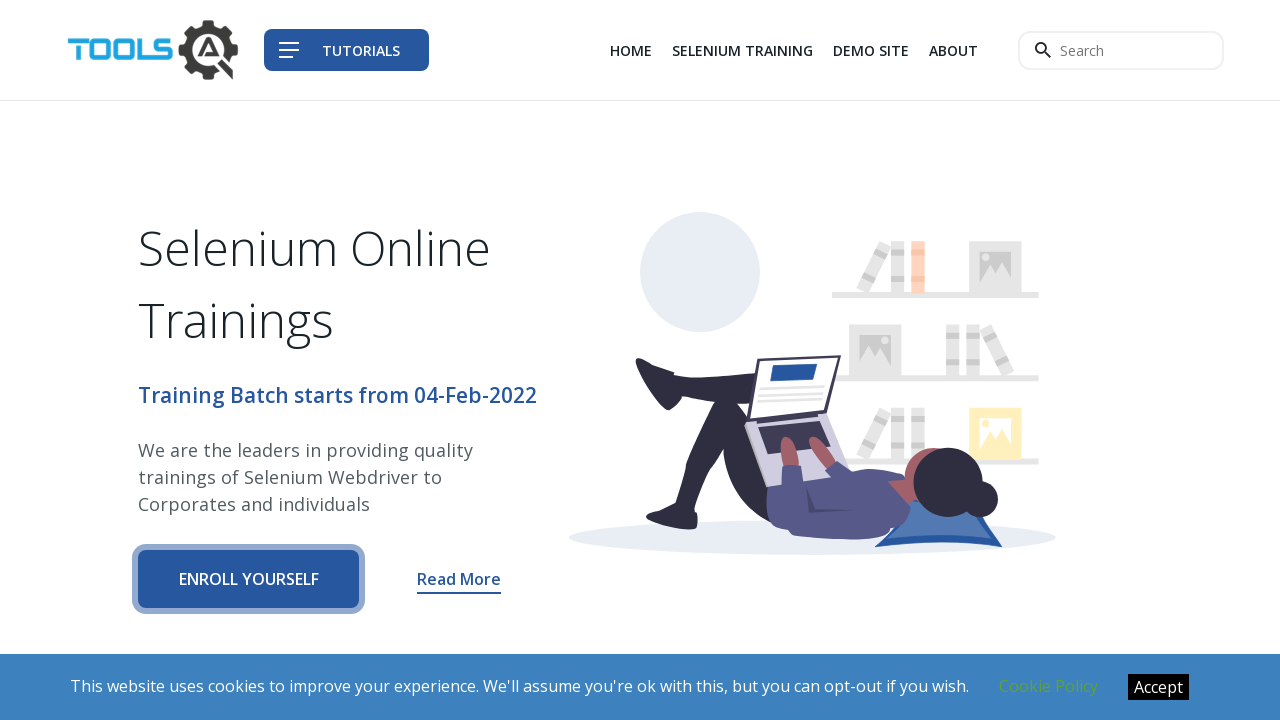

Navigated to ToolsQA website
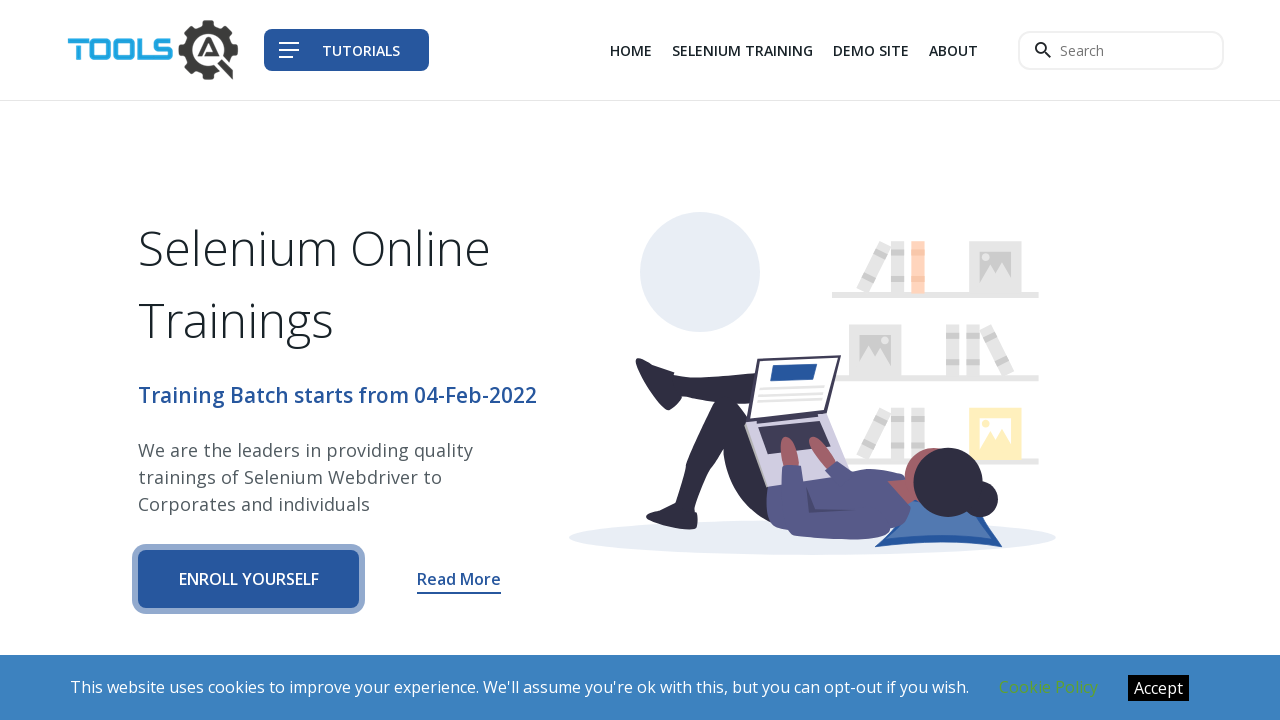

Clicked on navigation element in the header at (289, 50) on header nav a span
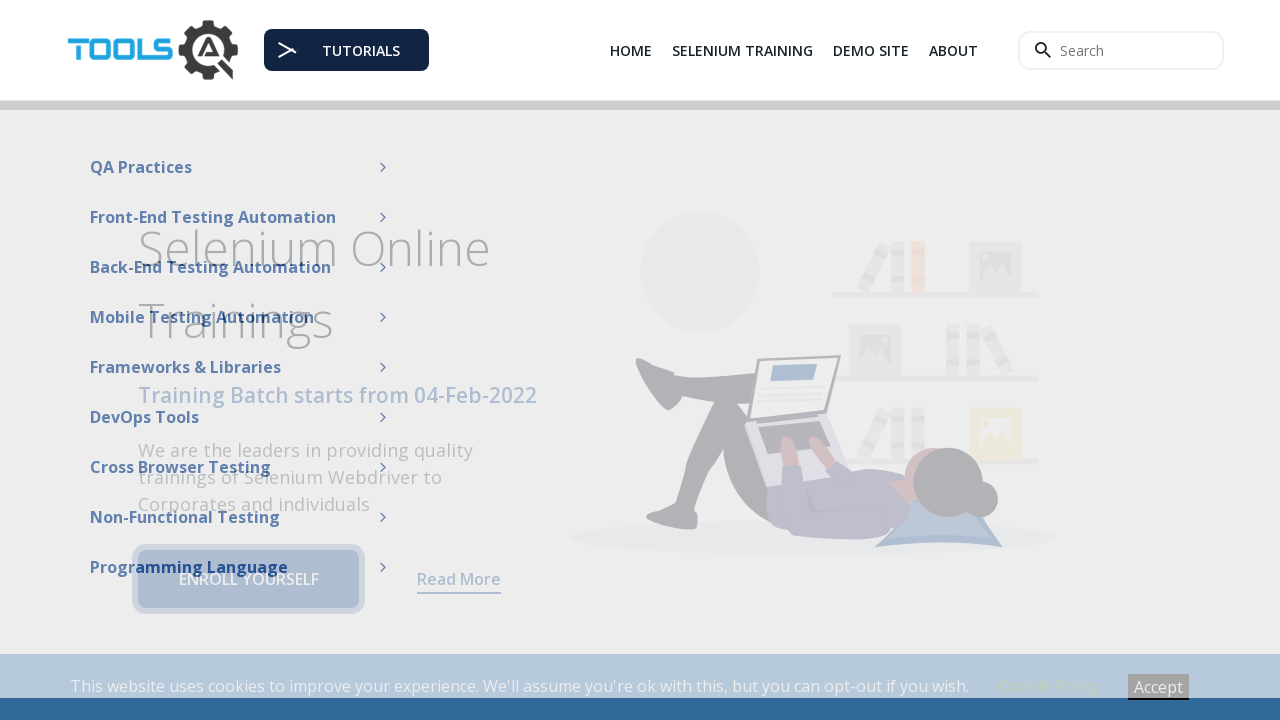

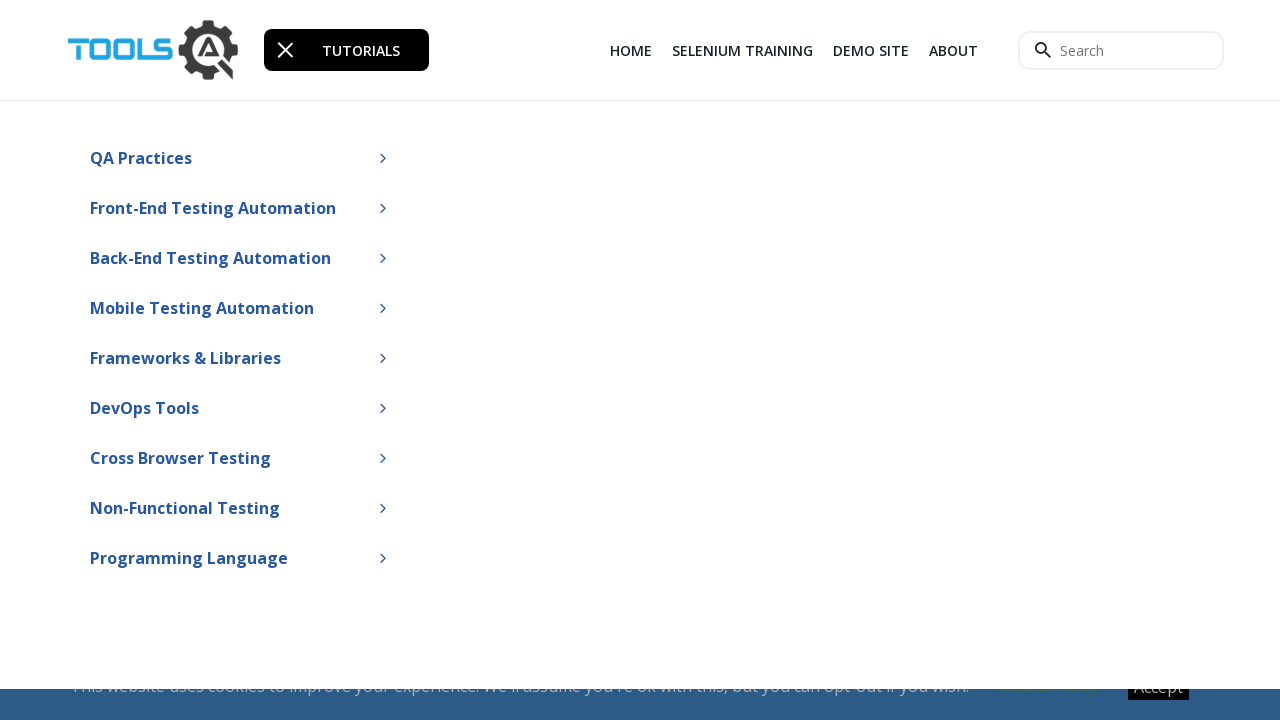